Tests editing a todo item by double-clicking, typing new text, and pressing Enter

Starting URL: https://demo.playwright.dev/todomvc

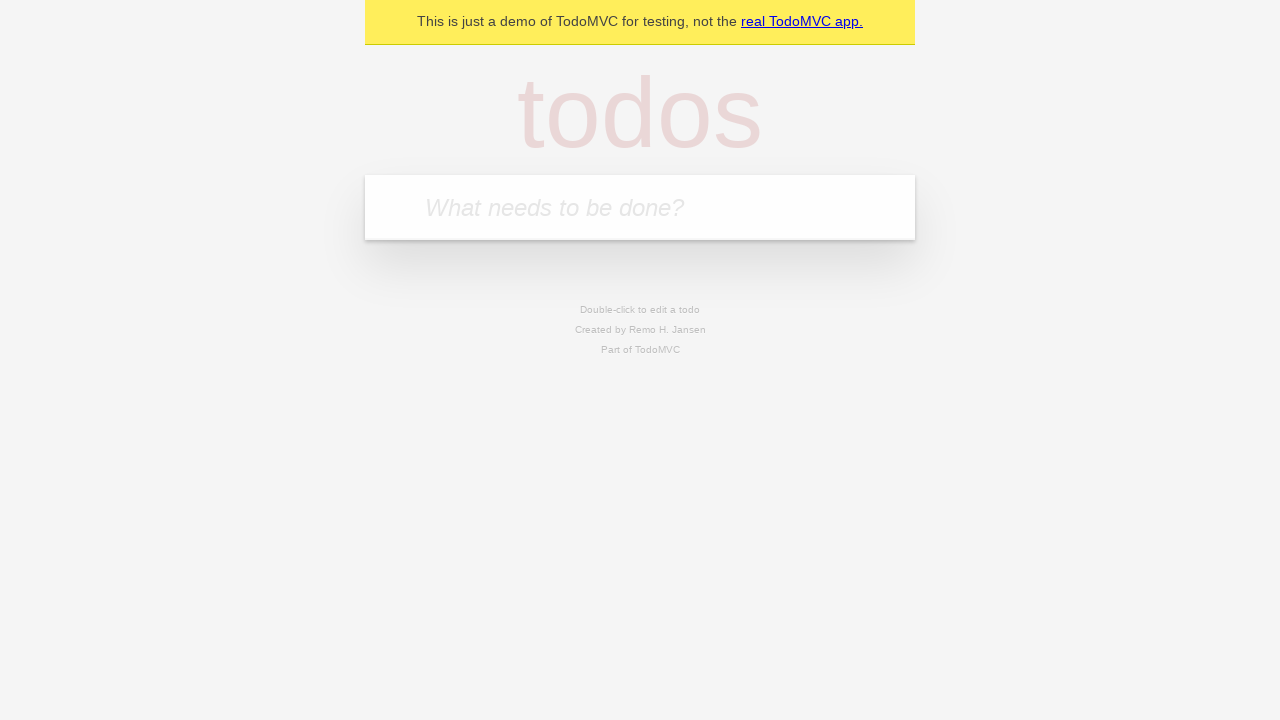

Filled todo input with 'buy some cheese' on internal:attr=[placeholder="What needs to be done?"i]
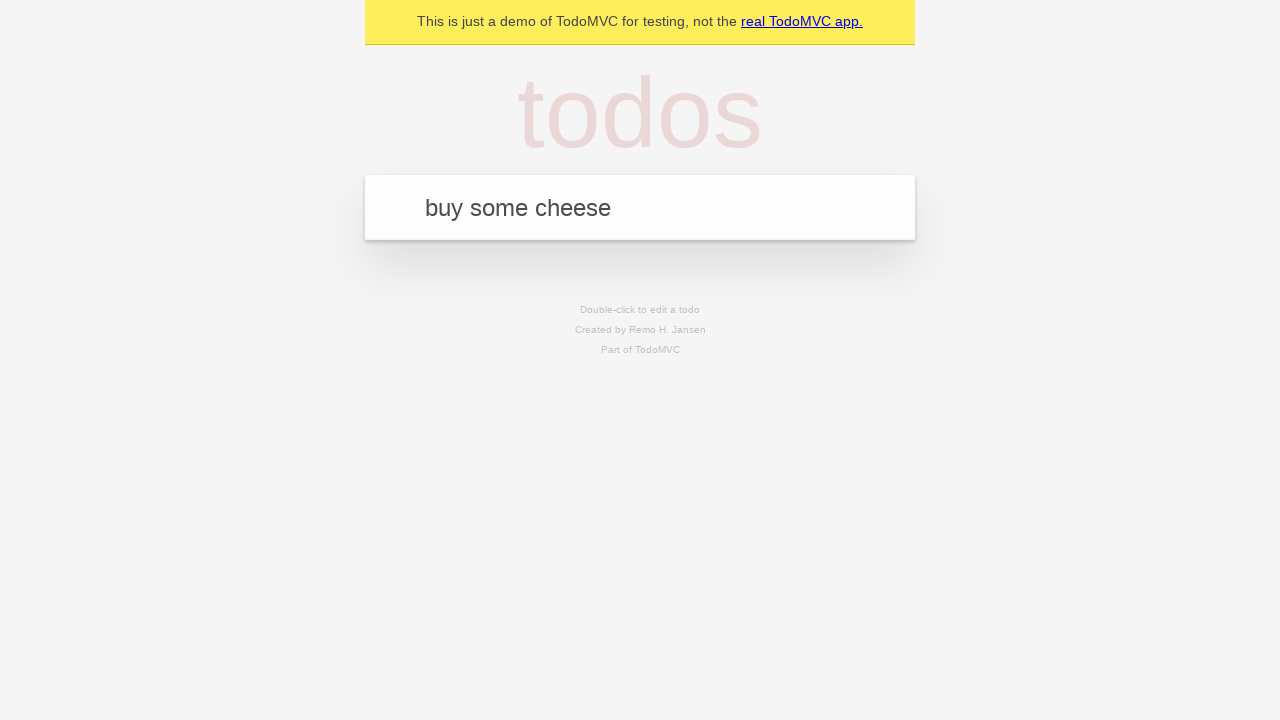

Pressed Enter to create first todo item on internal:attr=[placeholder="What needs to be done?"i]
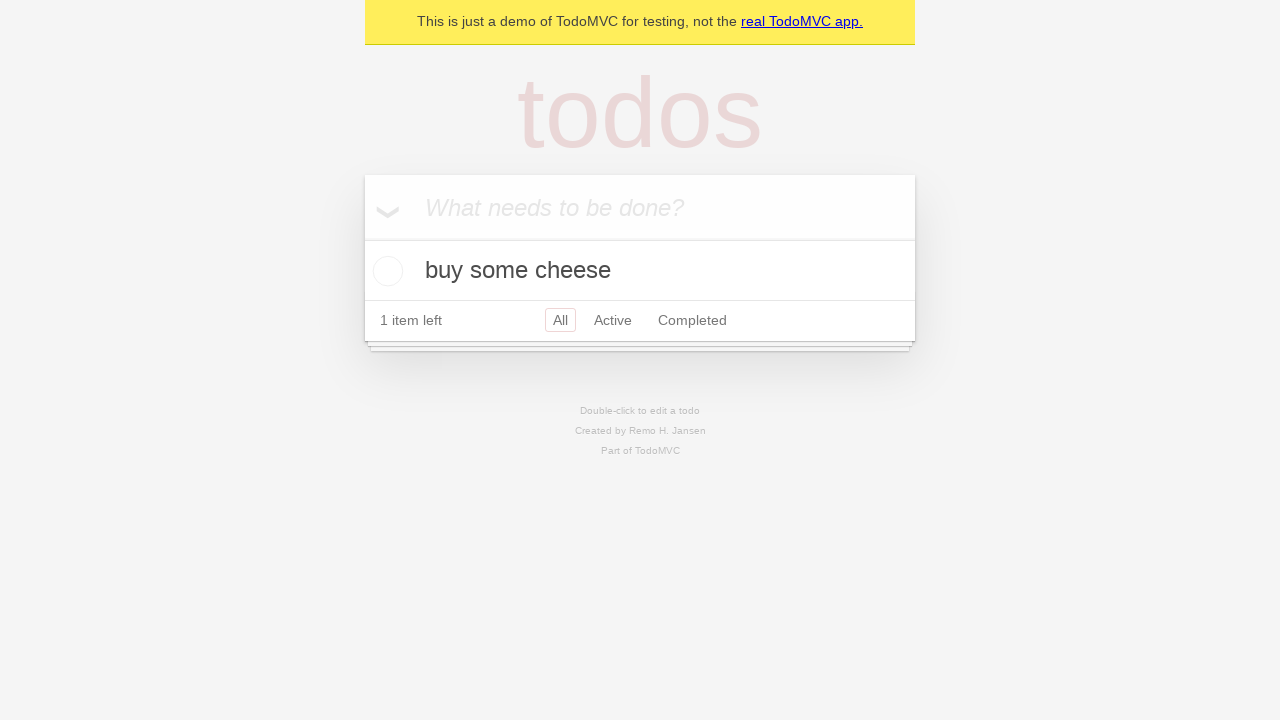

Filled todo input with 'feed the cat' on internal:attr=[placeholder="What needs to be done?"i]
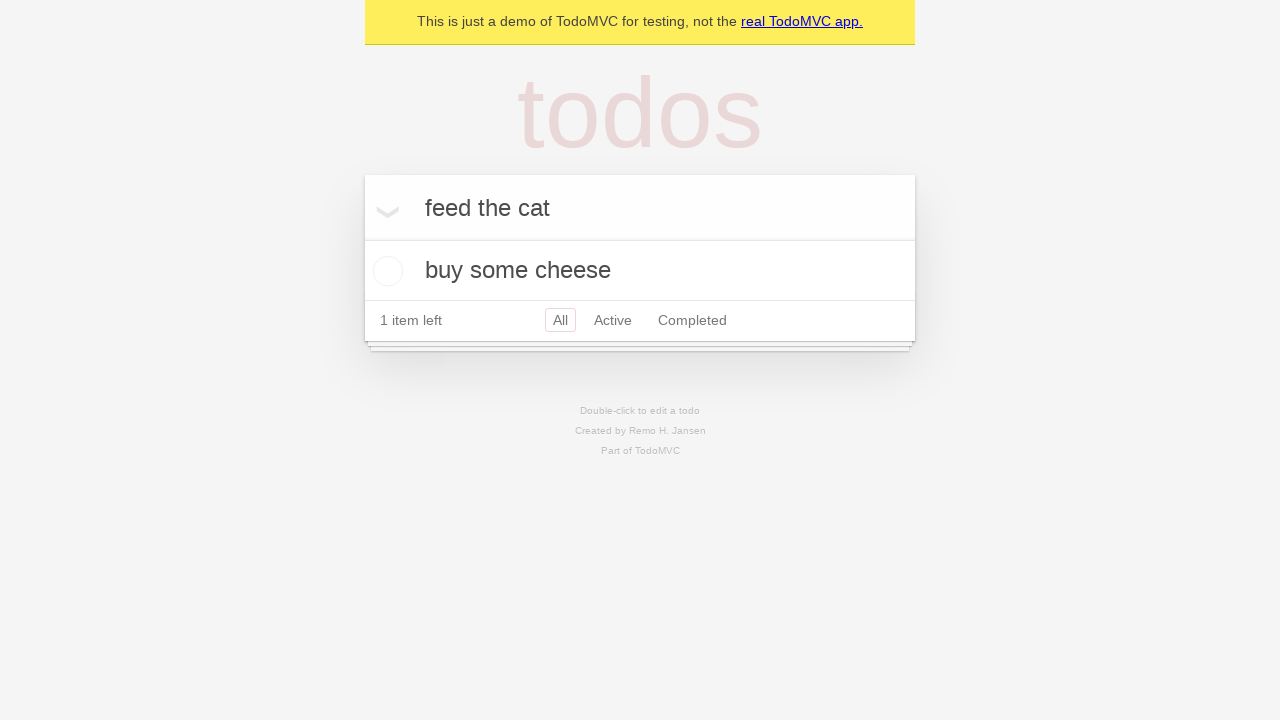

Pressed Enter to create second todo item on internal:attr=[placeholder="What needs to be done?"i]
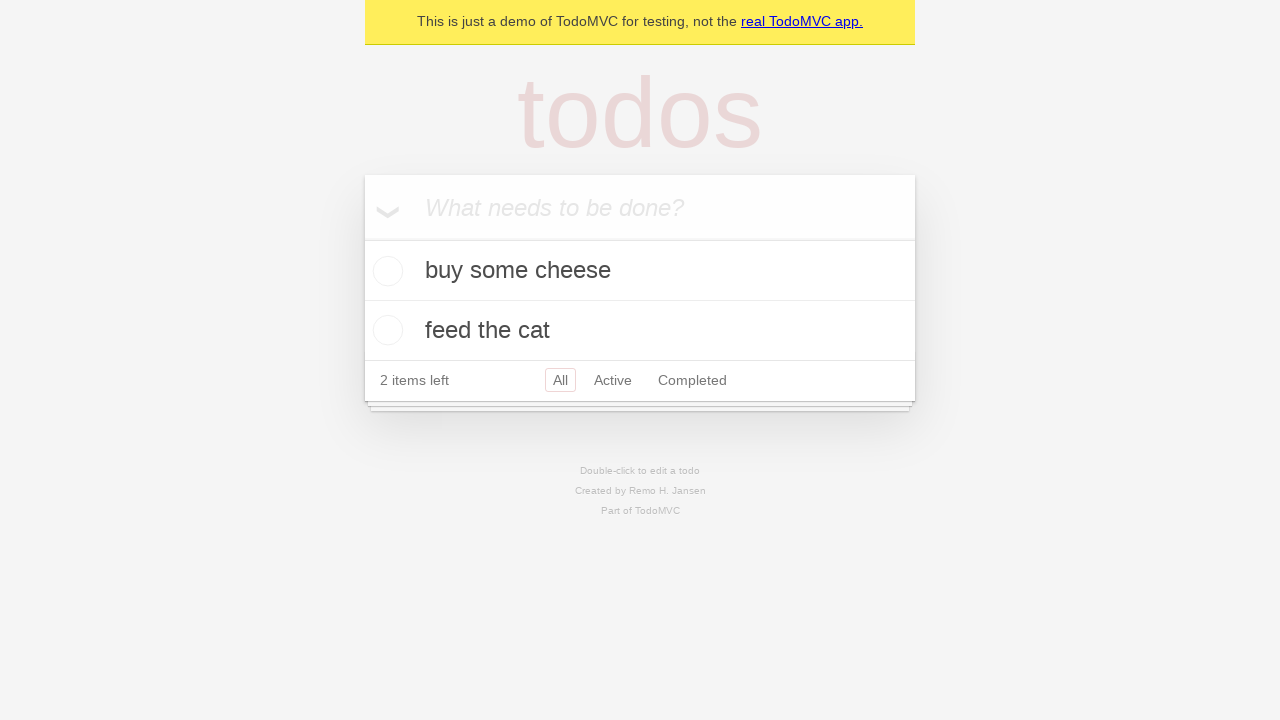

Filled todo input with 'book a doctors appointment' on internal:attr=[placeholder="What needs to be done?"i]
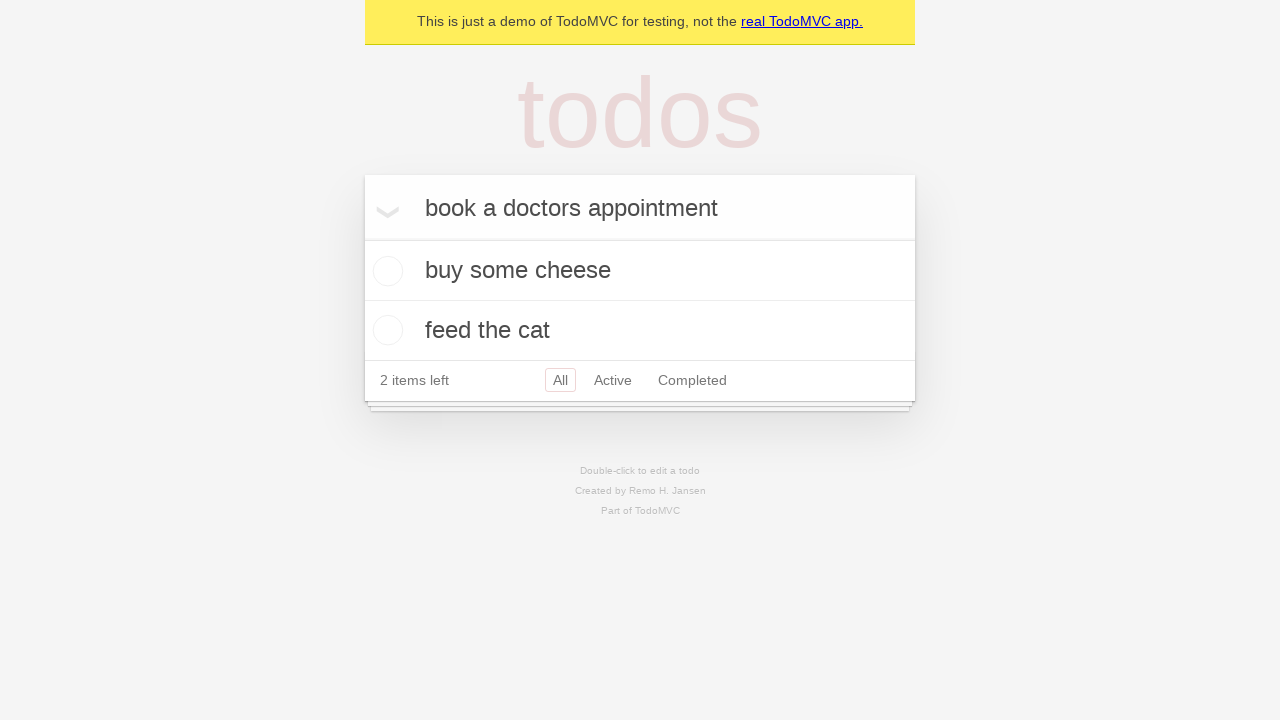

Pressed Enter to create third todo item on internal:attr=[placeholder="What needs to be done?"i]
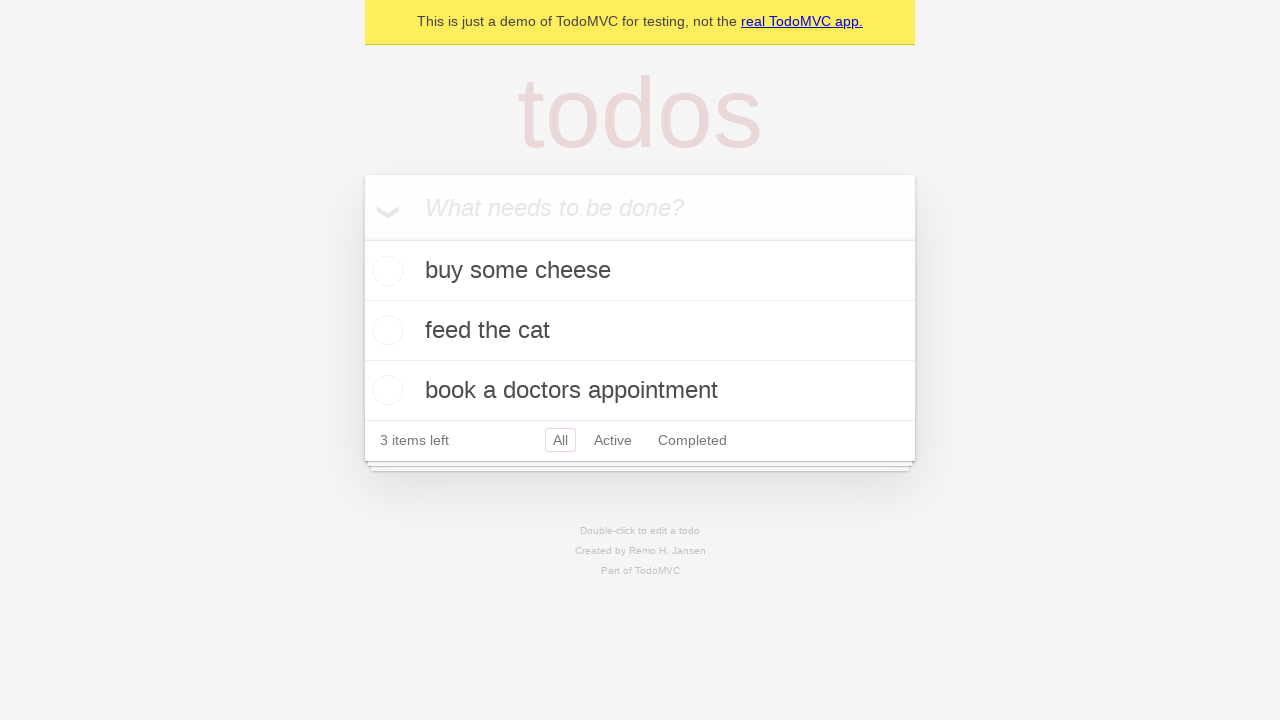

Retrieved all todo items
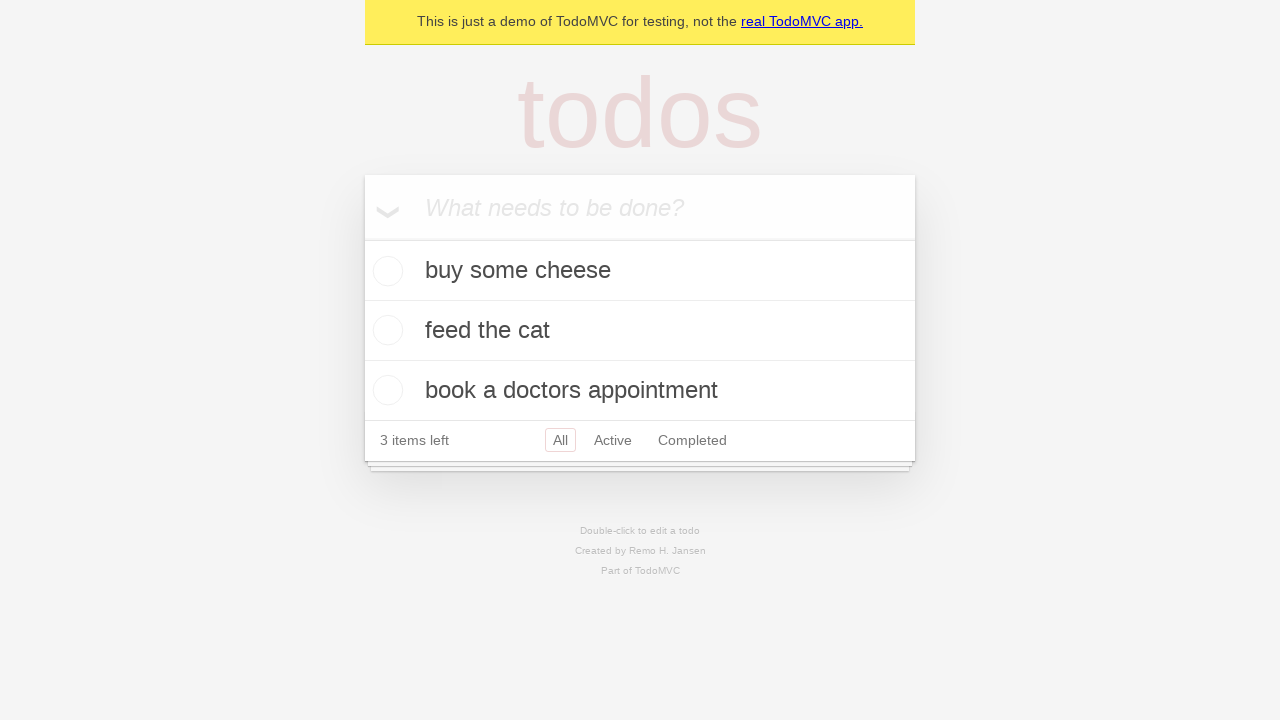

Selected second todo item
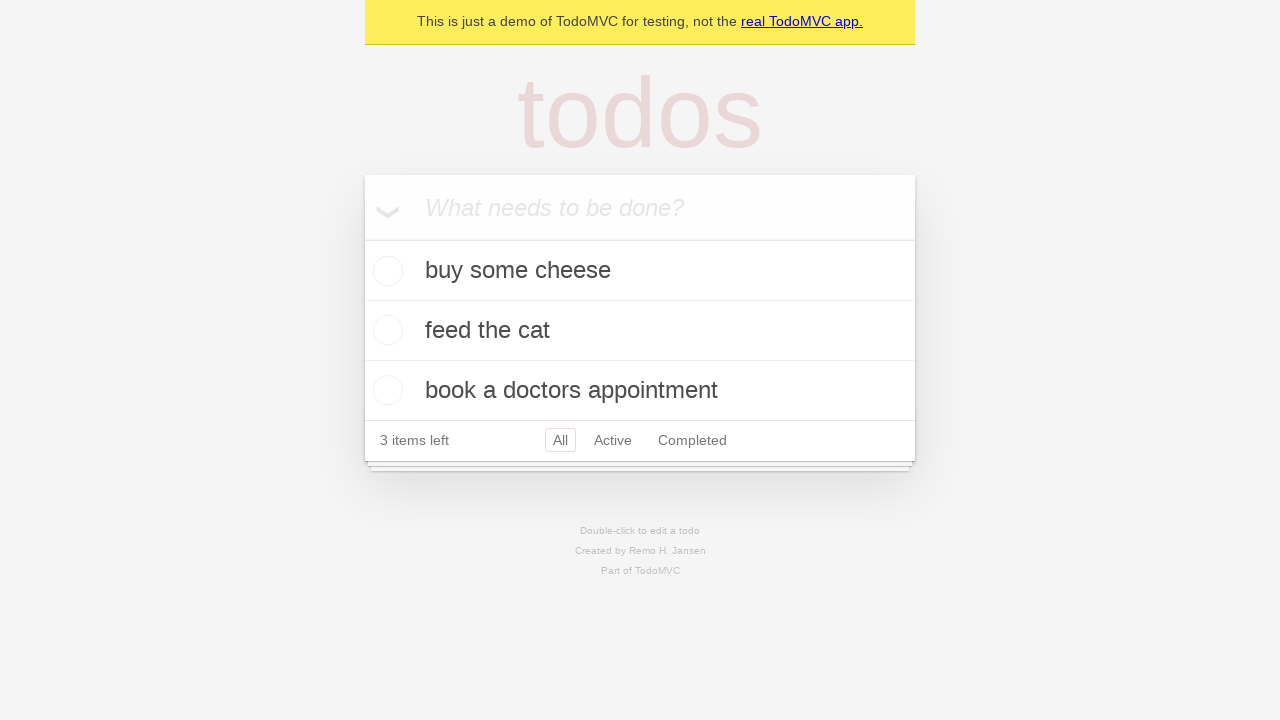

Double-clicked second todo item to enter edit mode at (640, 331) on internal:testid=[data-testid="todo-item"s] >> nth=1
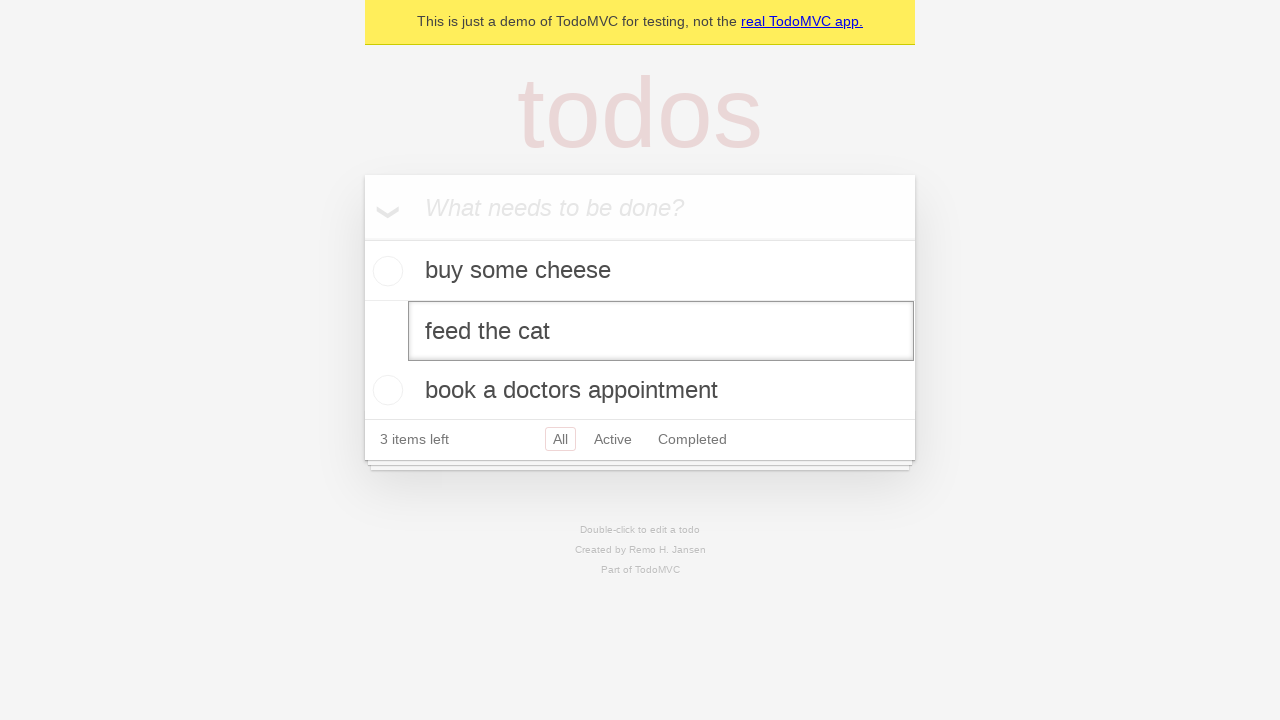

Filled edit textbox with 'buy some sausages' on internal:testid=[data-testid="todo-item"s] >> nth=1 >> internal:role=textbox[nam
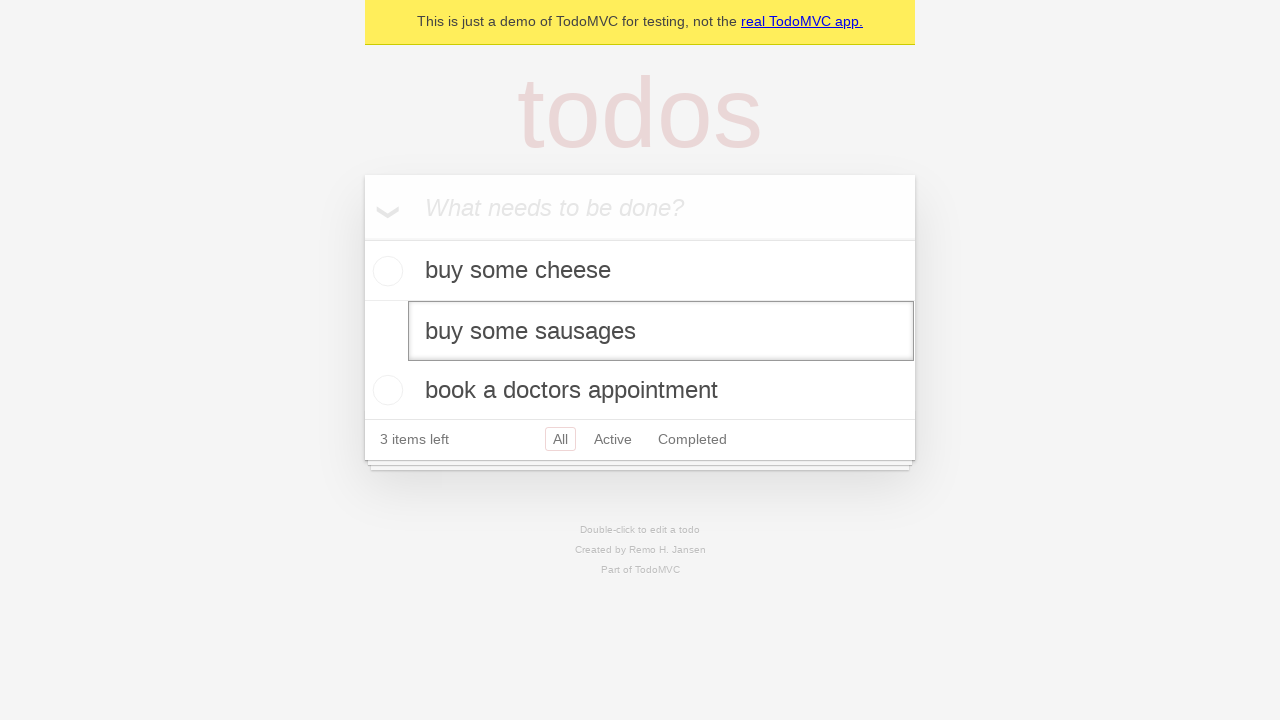

Pressed Enter to save edited todo item on internal:testid=[data-testid="todo-item"s] >> nth=1 >> internal:role=textbox[nam
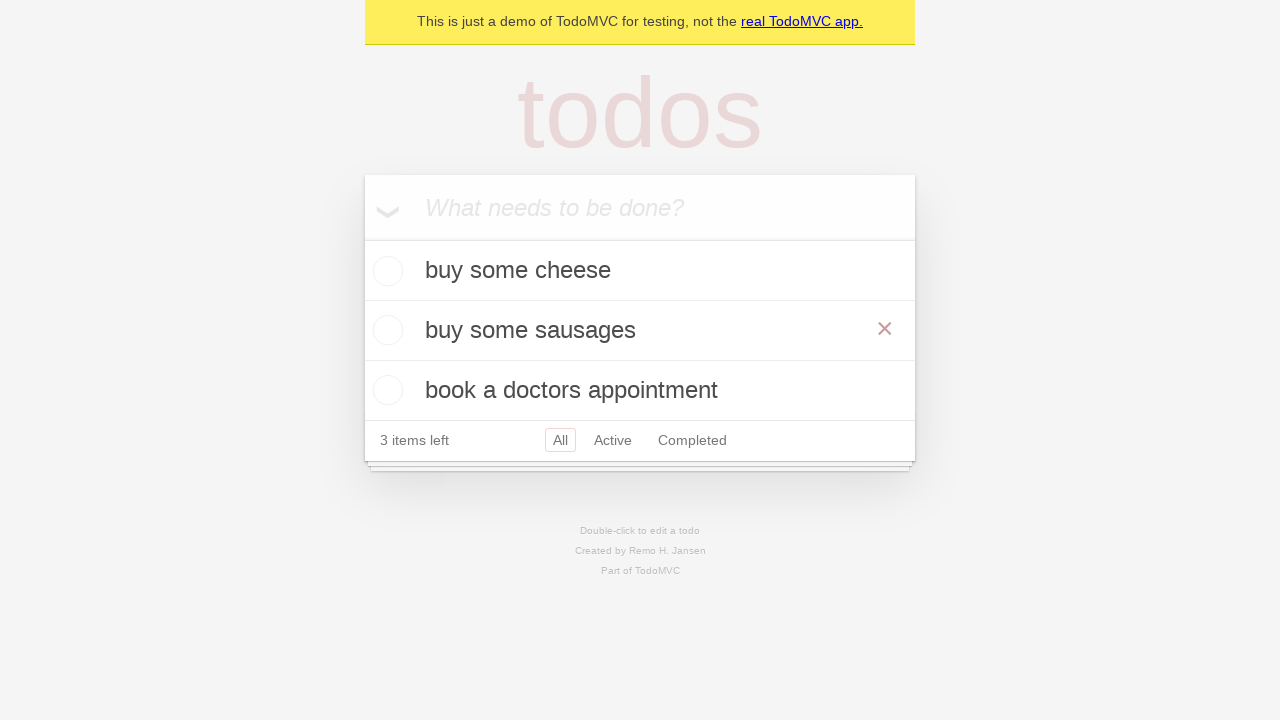

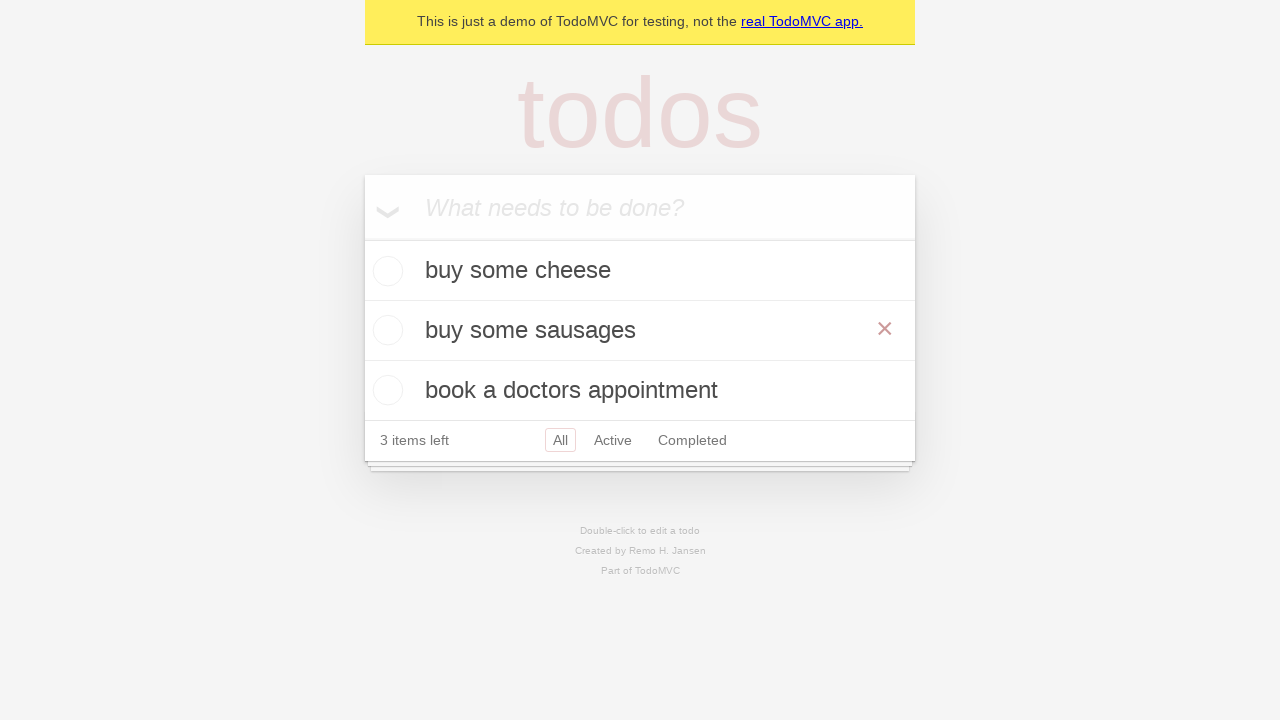